Tests that a todo item is removed when edited to an empty string

Starting URL: https://demo.playwright.dev/todomvc

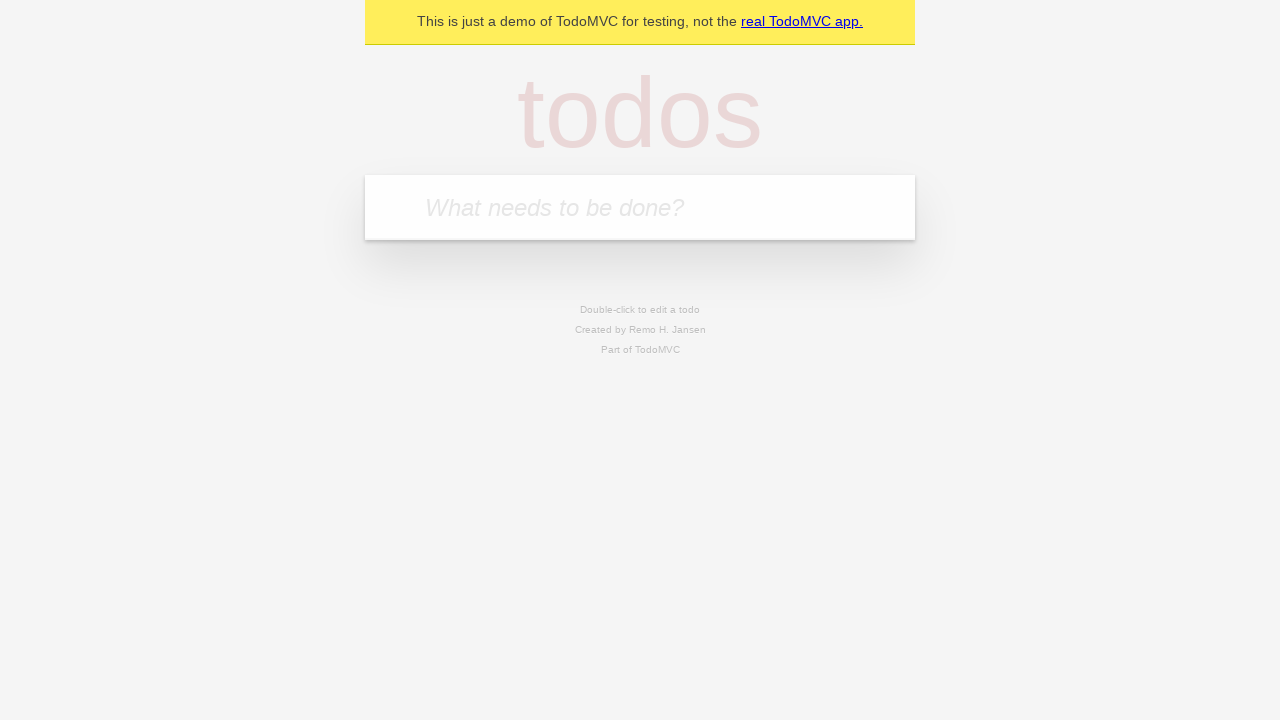

Filled todo input with 'buy some cheese' on internal:attr=[placeholder="What needs to be done?"i]
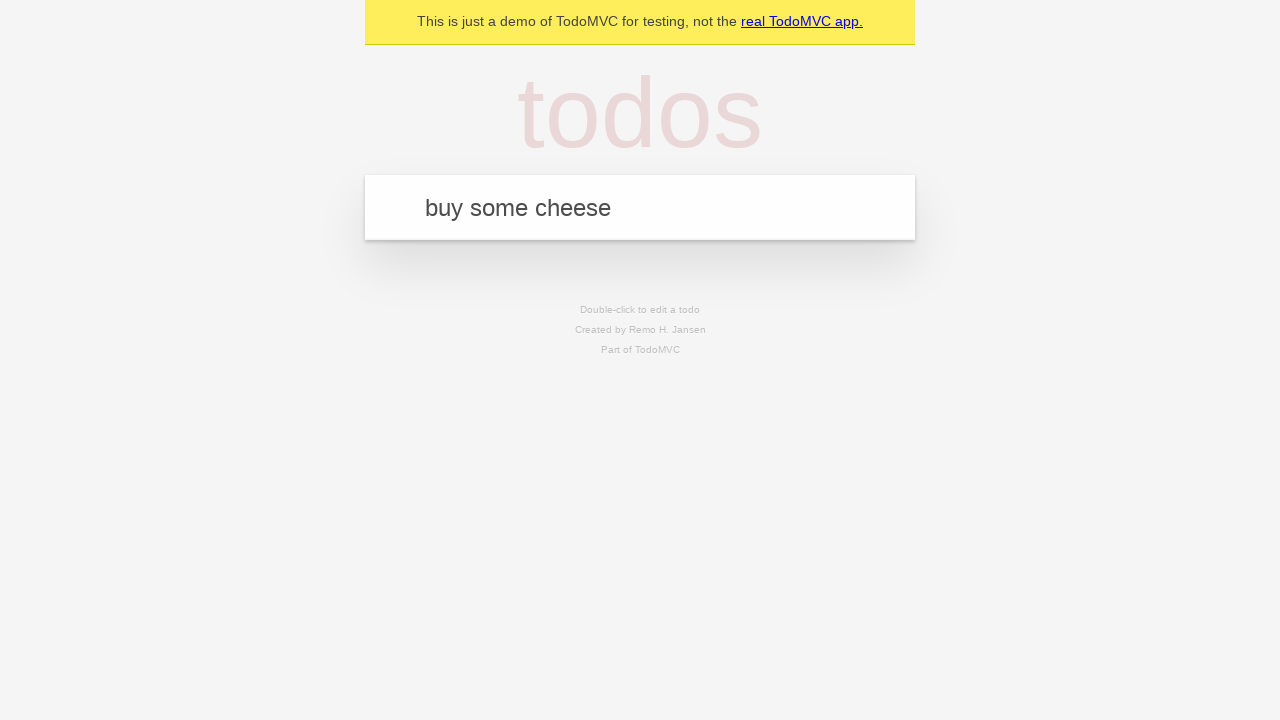

Pressed Enter to create todo 'buy some cheese' on internal:attr=[placeholder="What needs to be done?"i]
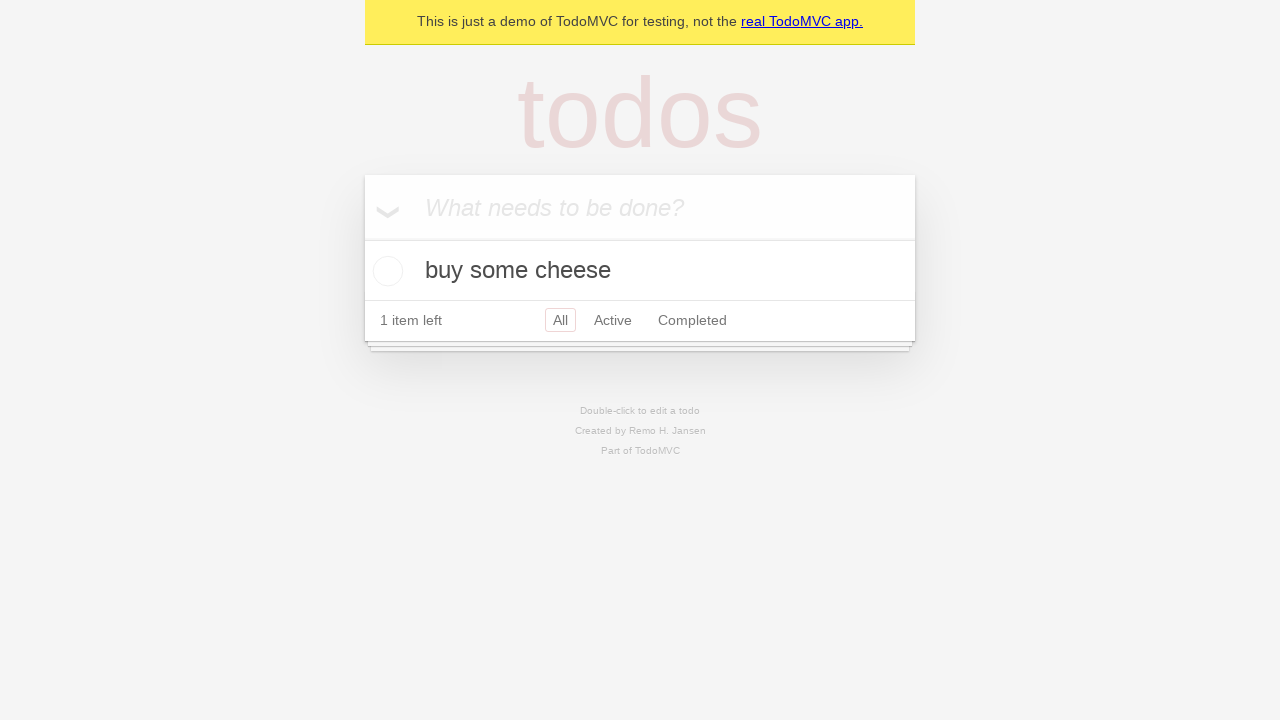

Filled todo input with 'feed the cat' on internal:attr=[placeholder="What needs to be done?"i]
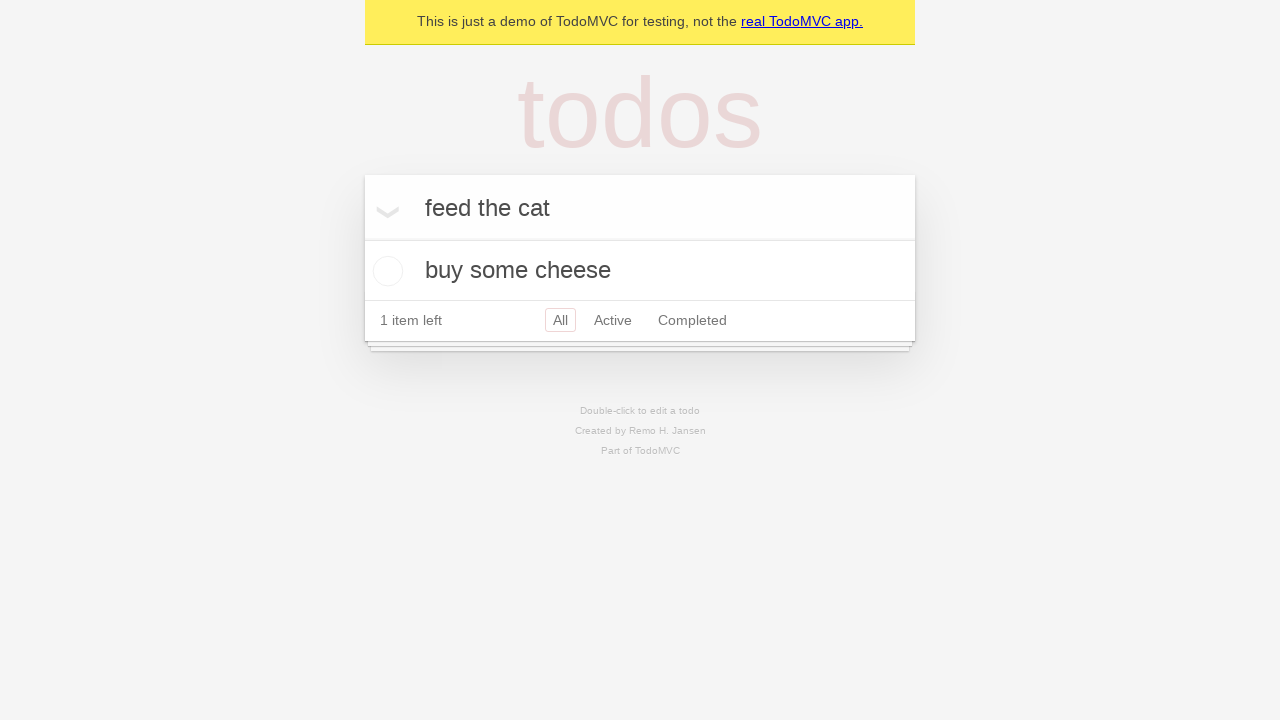

Pressed Enter to create todo 'feed the cat' on internal:attr=[placeholder="What needs to be done?"i]
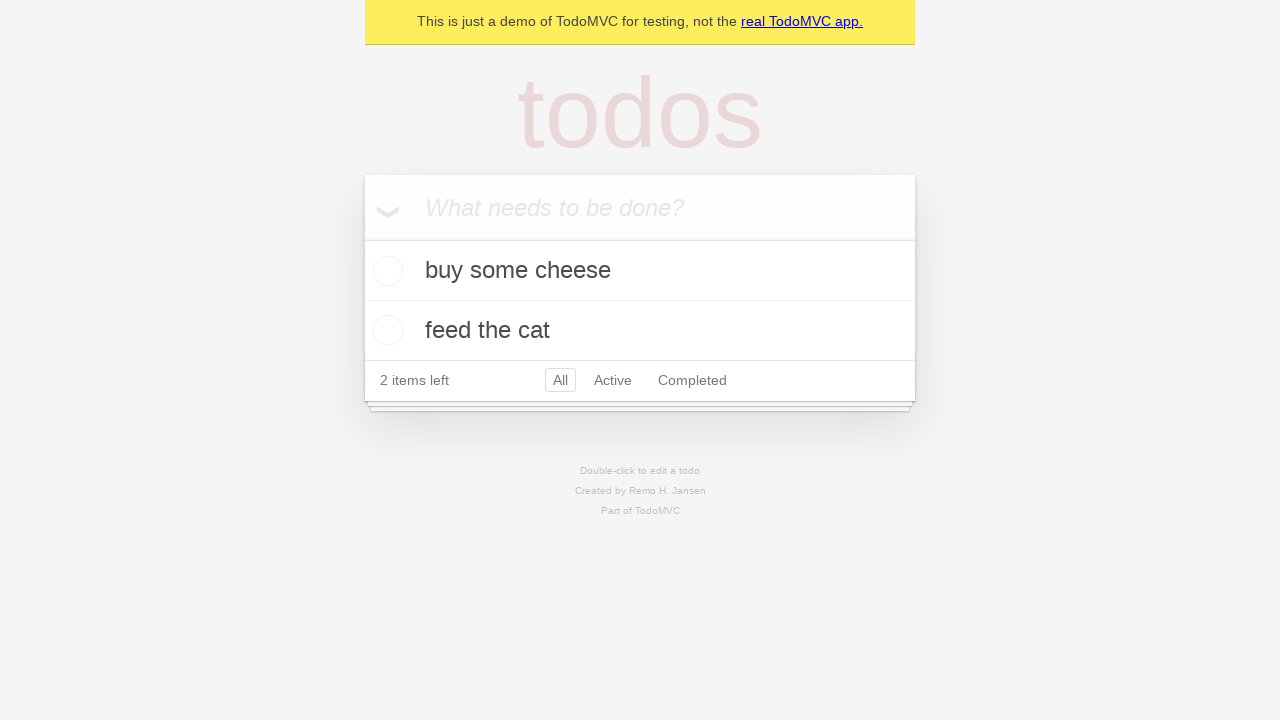

Filled todo input with 'book a doctors appointment' on internal:attr=[placeholder="What needs to be done?"i]
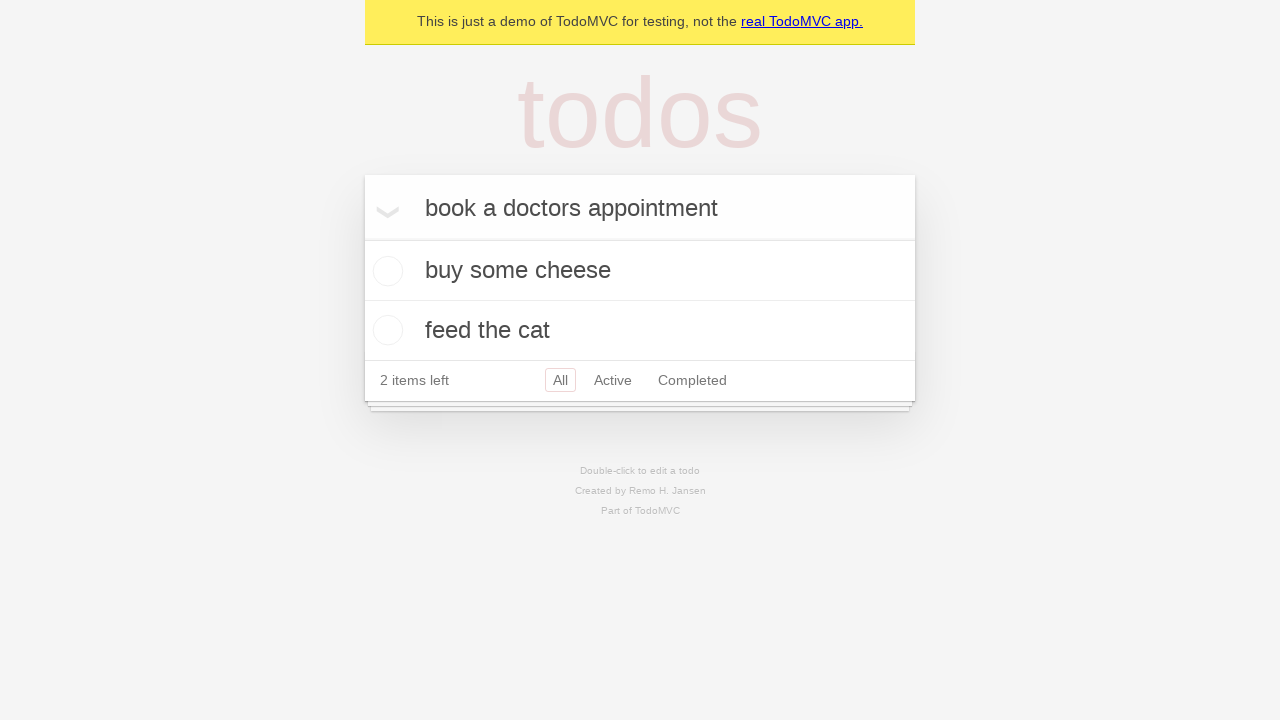

Pressed Enter to create todo 'book a doctors appointment' on internal:attr=[placeholder="What needs to be done?"i]
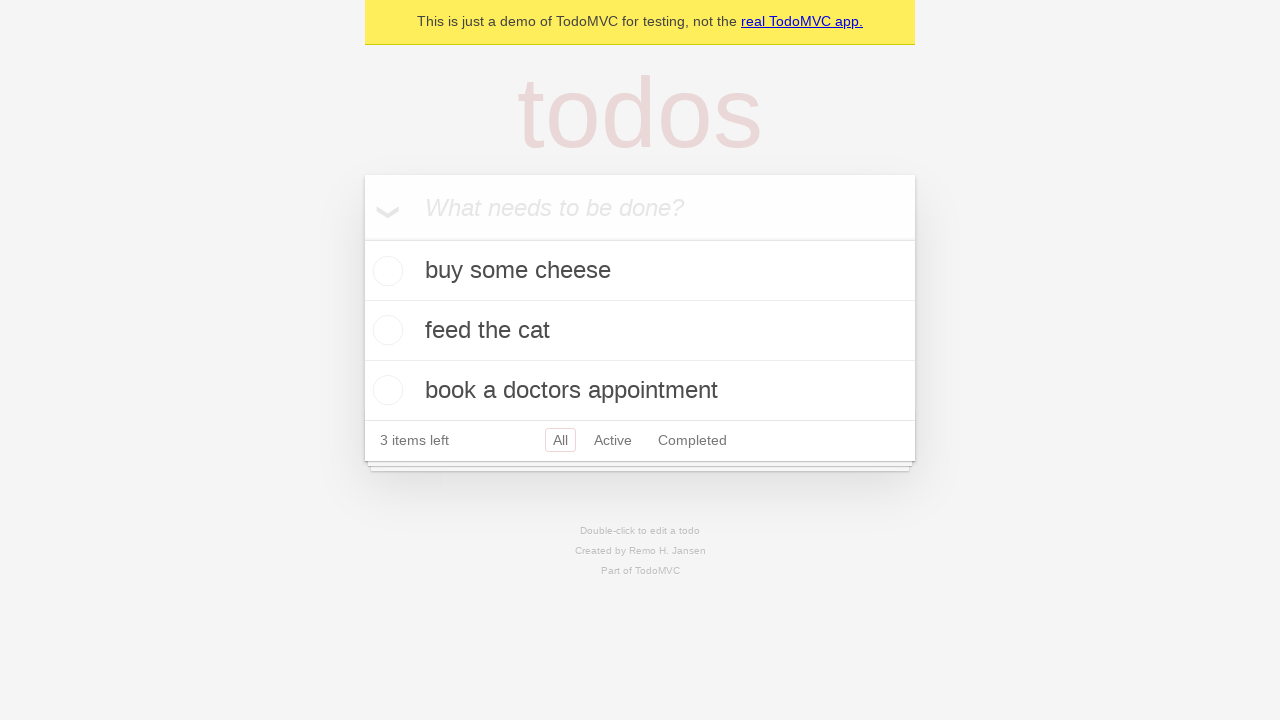

Double-clicked second todo item to enter edit mode at (640, 331) on internal:testid=[data-testid="todo-item"s] >> nth=1
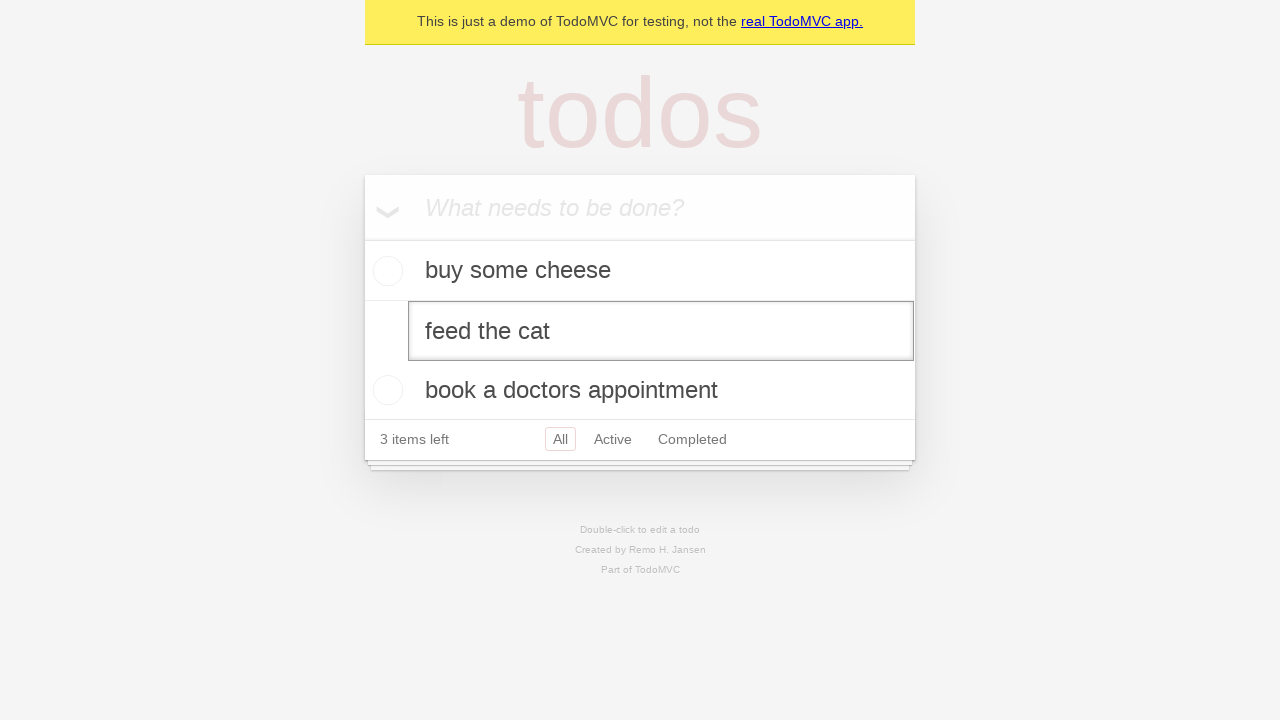

Cleared todo text by filling with empty string on internal:testid=[data-testid="todo-item"s] >> nth=1 >> internal:role=textbox[nam
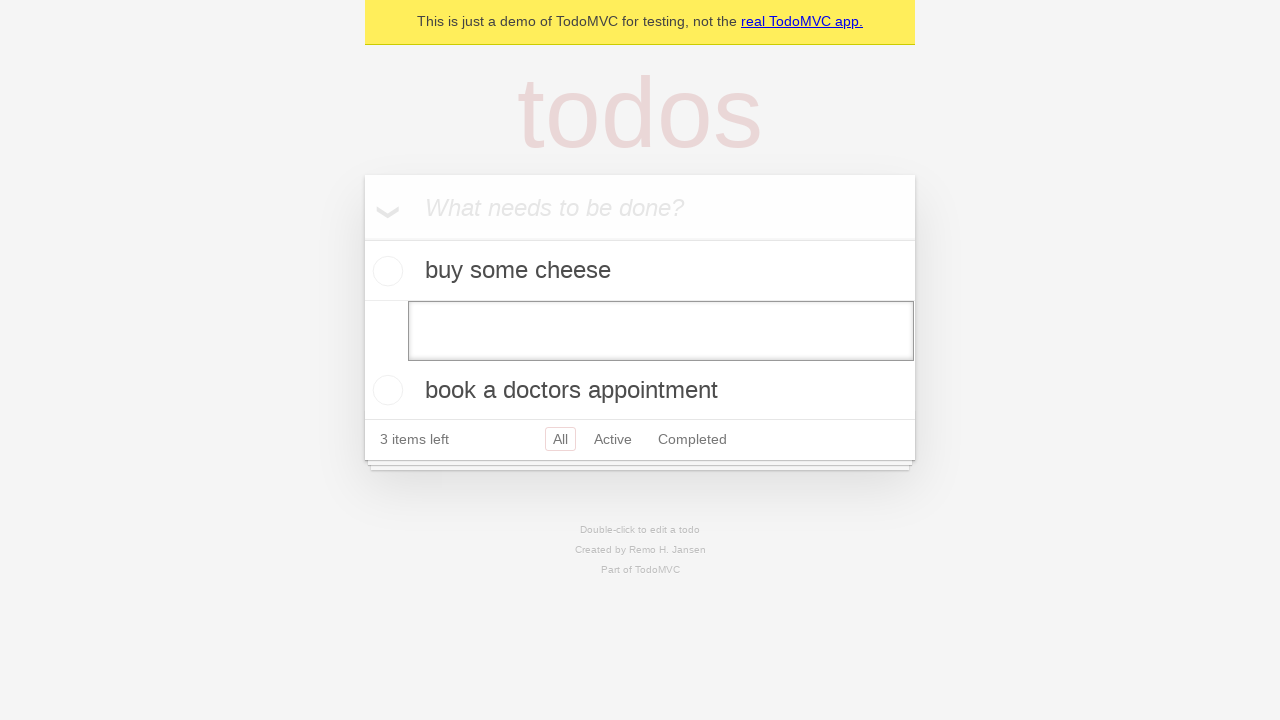

Pressed Enter to confirm deletion of empty todo item on internal:testid=[data-testid="todo-item"s] >> nth=1 >> internal:role=textbox[nam
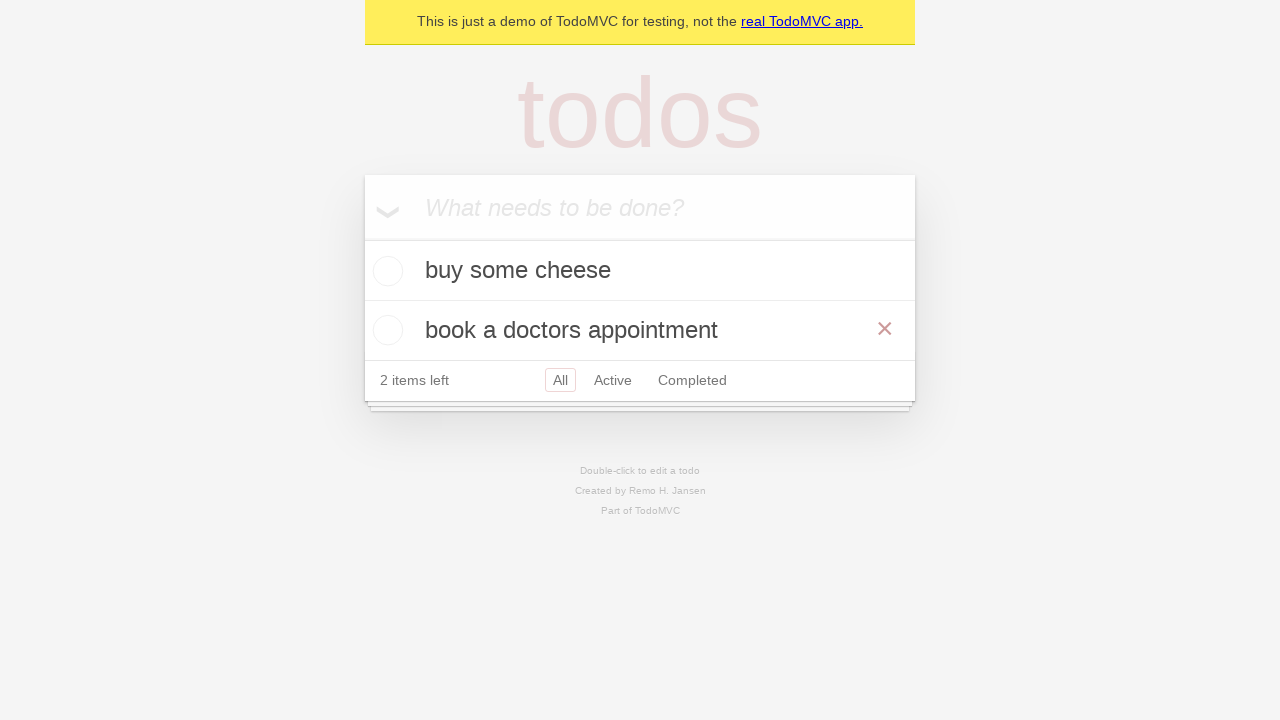

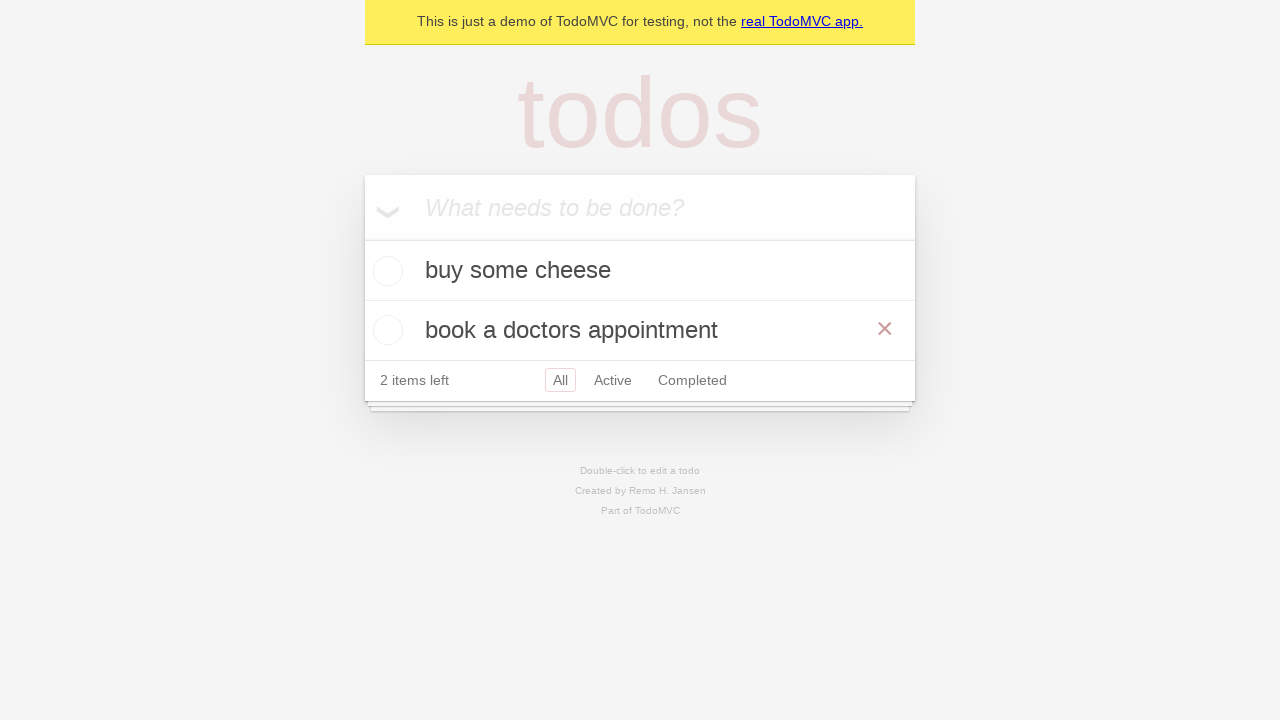